Tests radio button selection functionality by finding radio buttons on a form and selecting specific options (milk and water) based on their values

Starting URL: http://echoecho.com/htmlforms10.htm

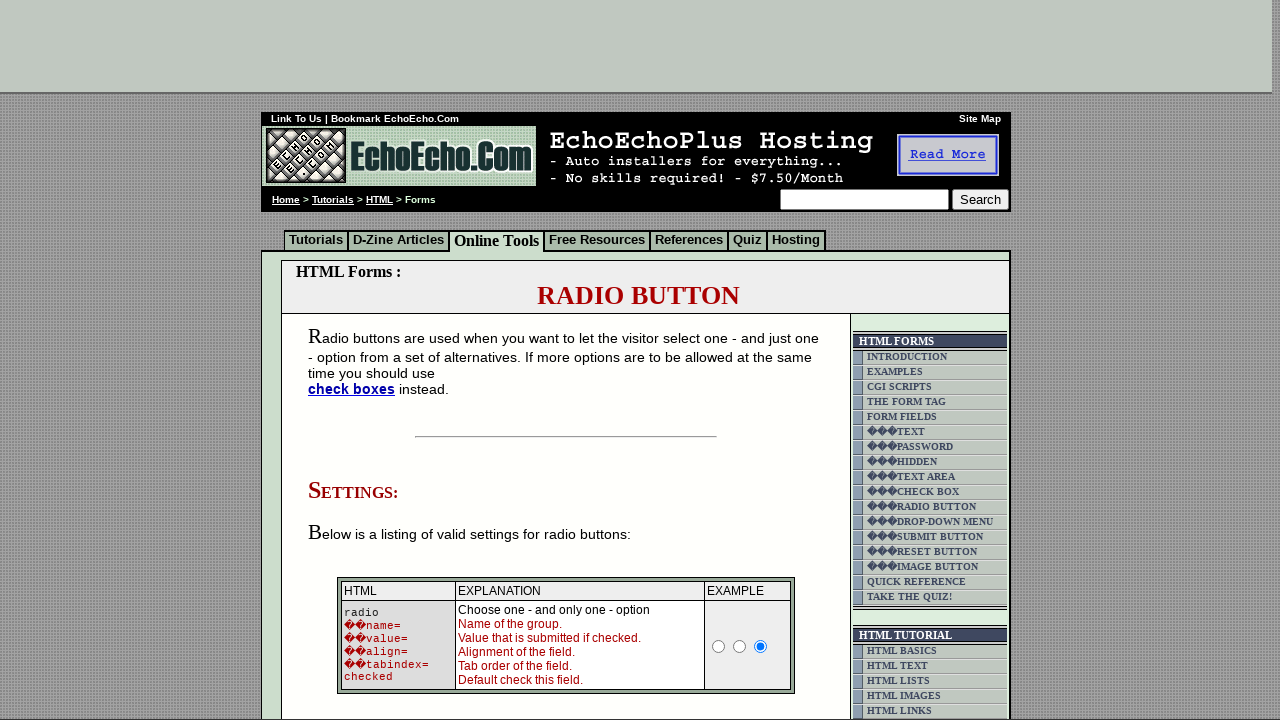

Waited for radio buttons to load on the form
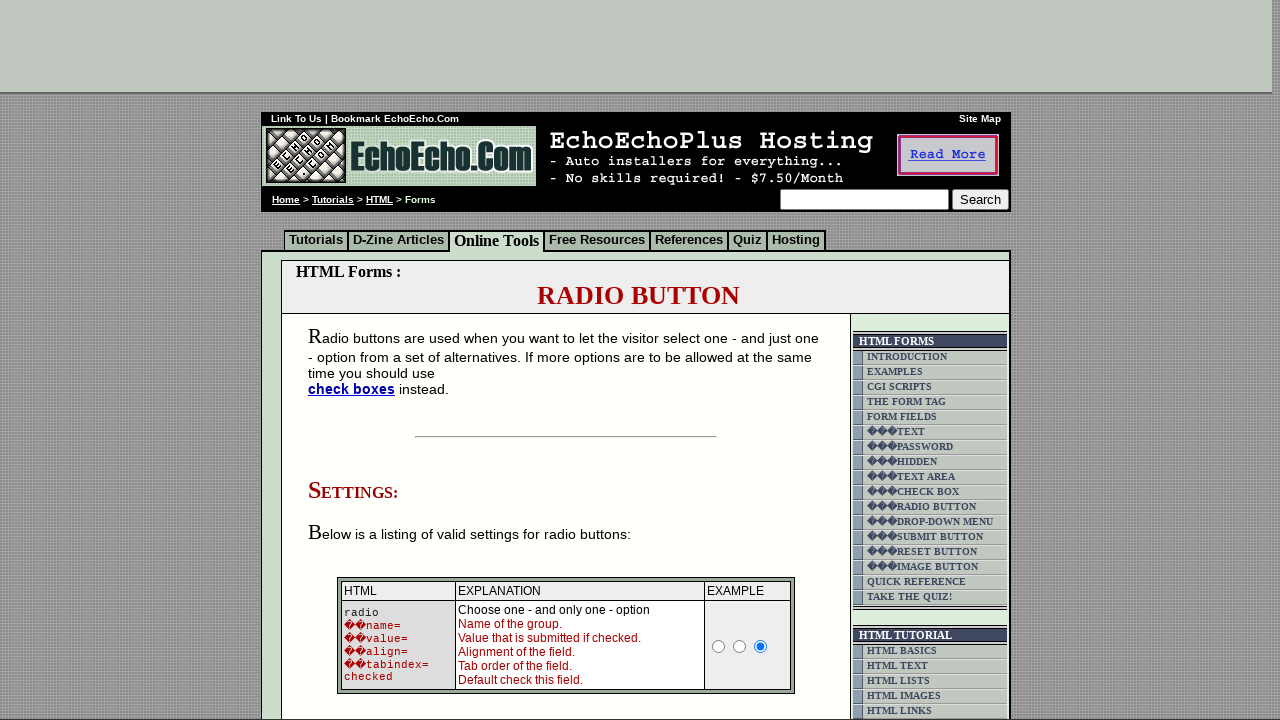

Selected 'Milk' radio button at (356, 360) on input[type='radio'][value='Milk']
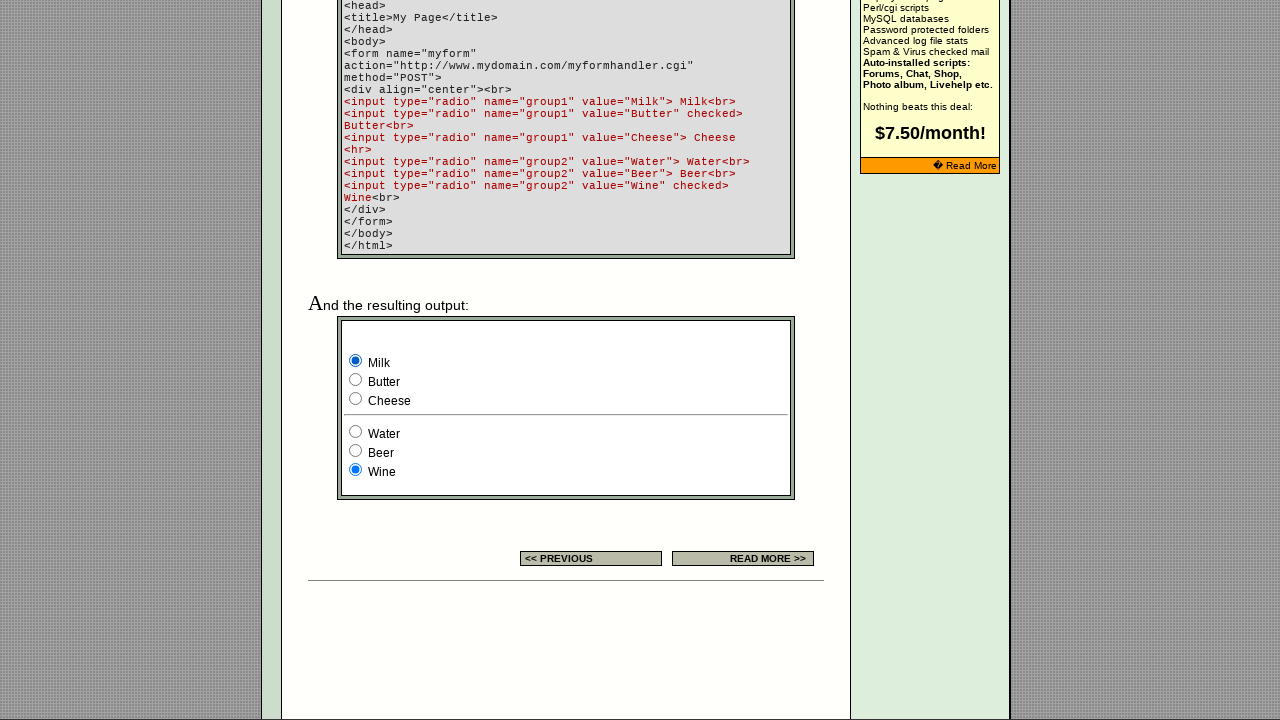

Selected 'Water' radio button at (356, 432) on input[type='radio'][value='Water']
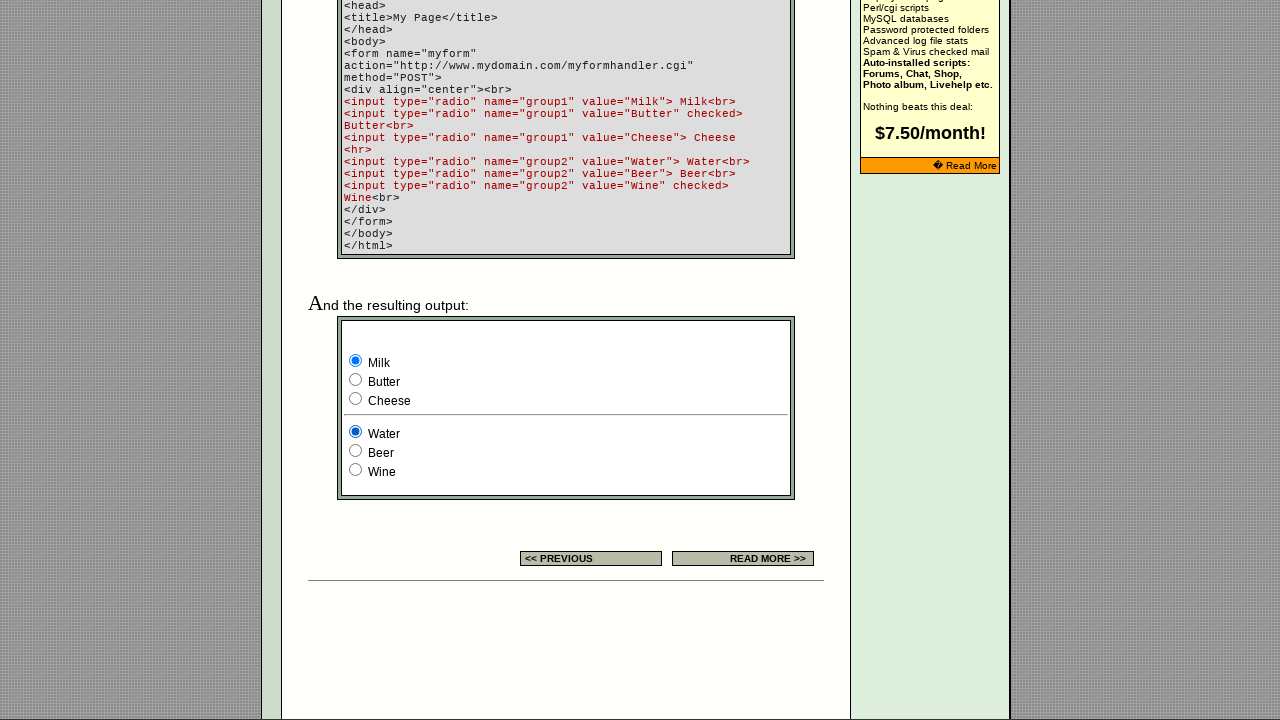

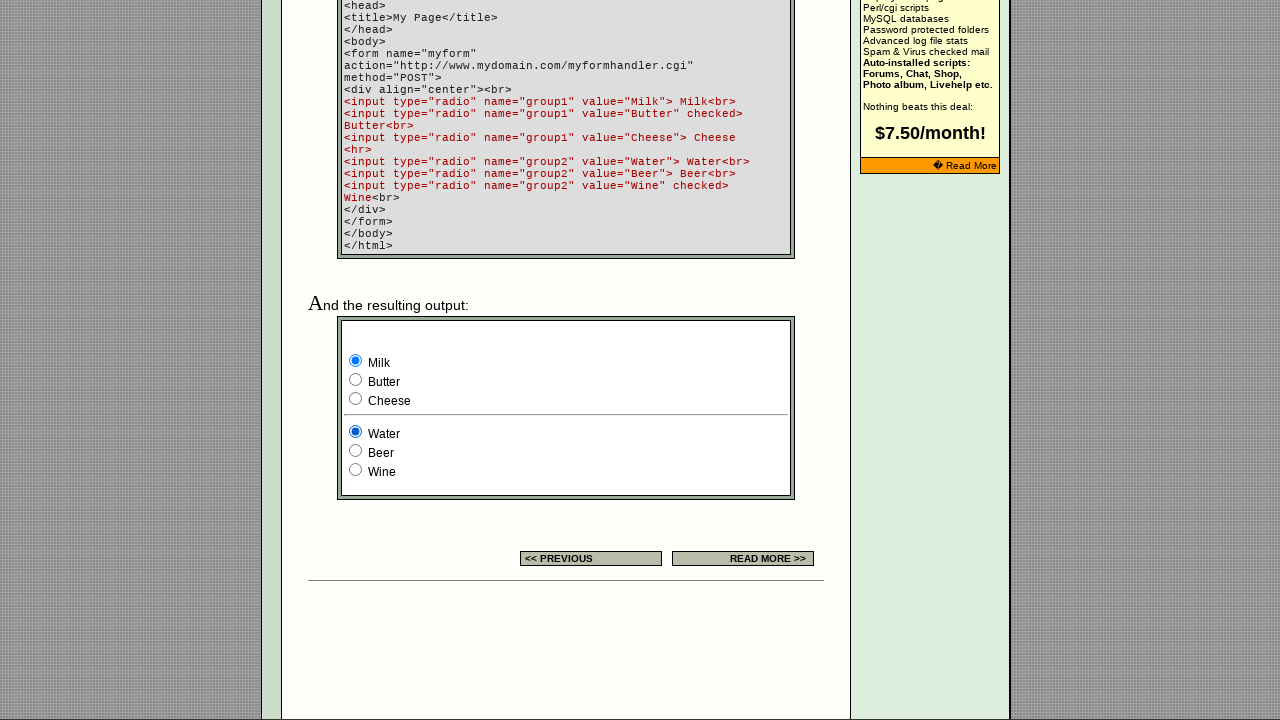